Verifies the "Features Items" heading is visible on the home page

Starting URL: https://www.automationexercise.com

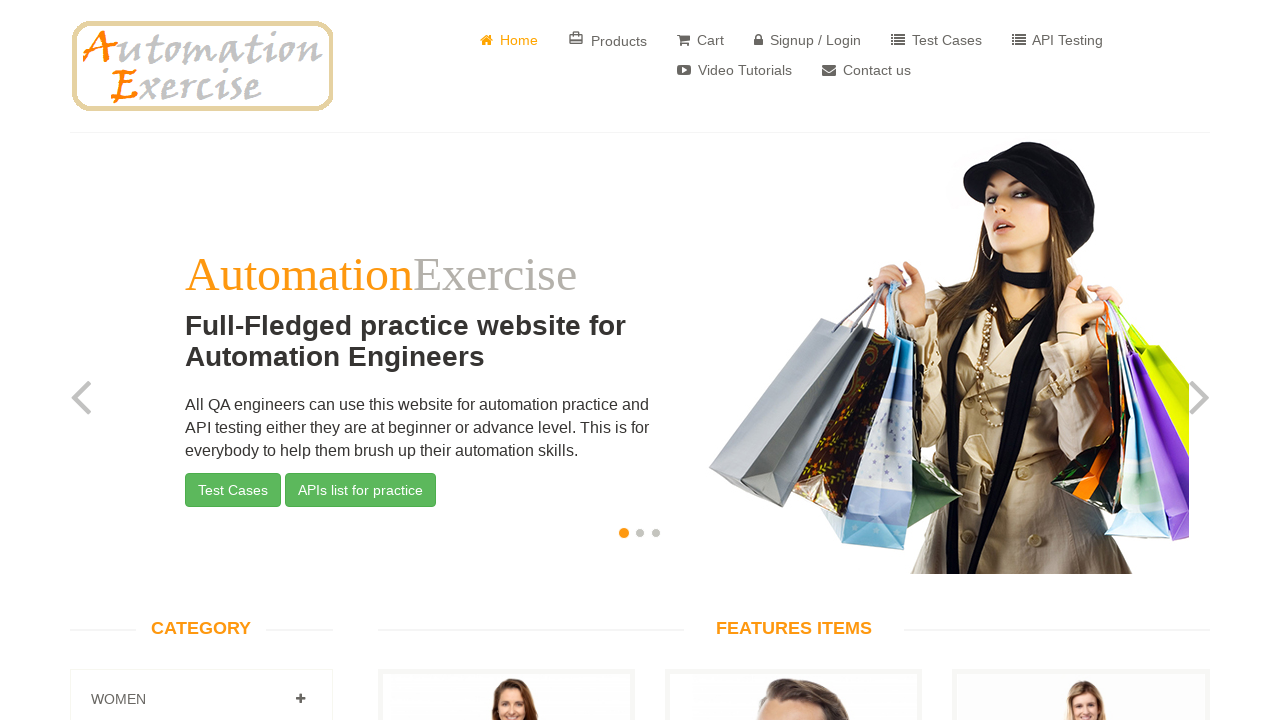

Verified 'Features Items' heading is visible on the home page
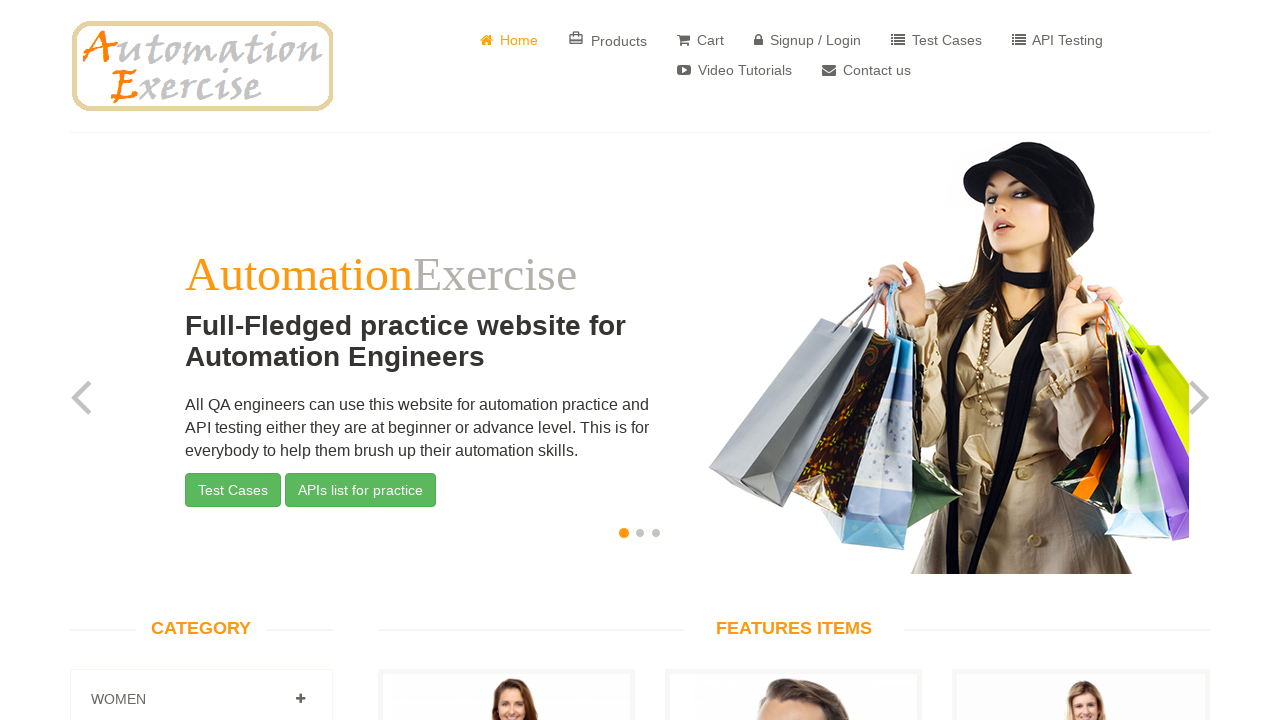

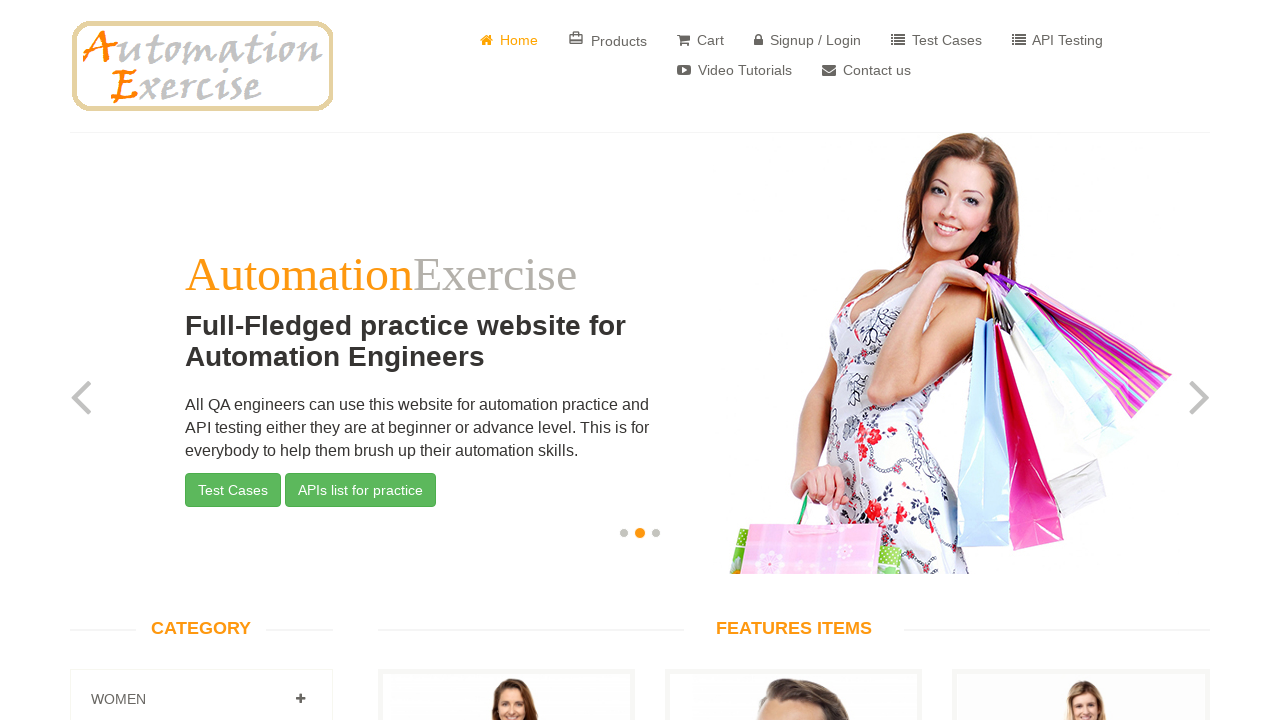